Tests JavaScript alert handling by clicking a button that triggers an alert and accepting it

Starting URL: https://www.globalsqa.com/samplepagetest/

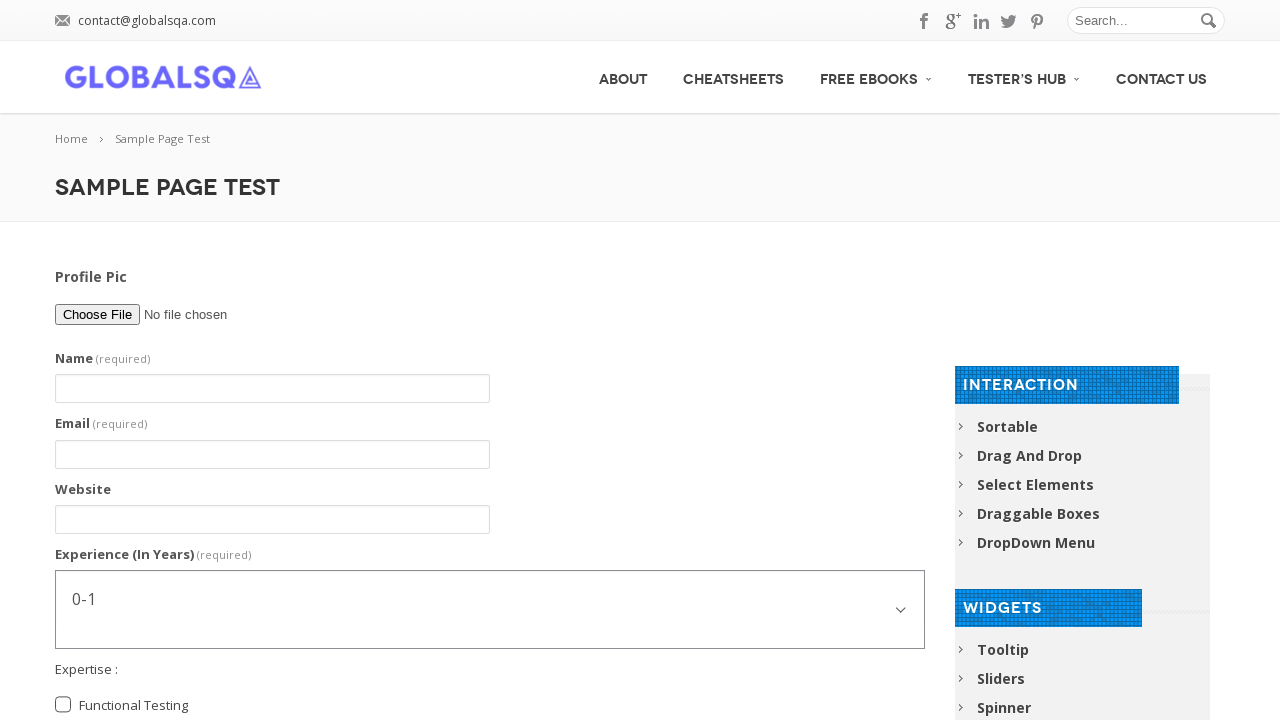

Set up dialog handler to accept alerts
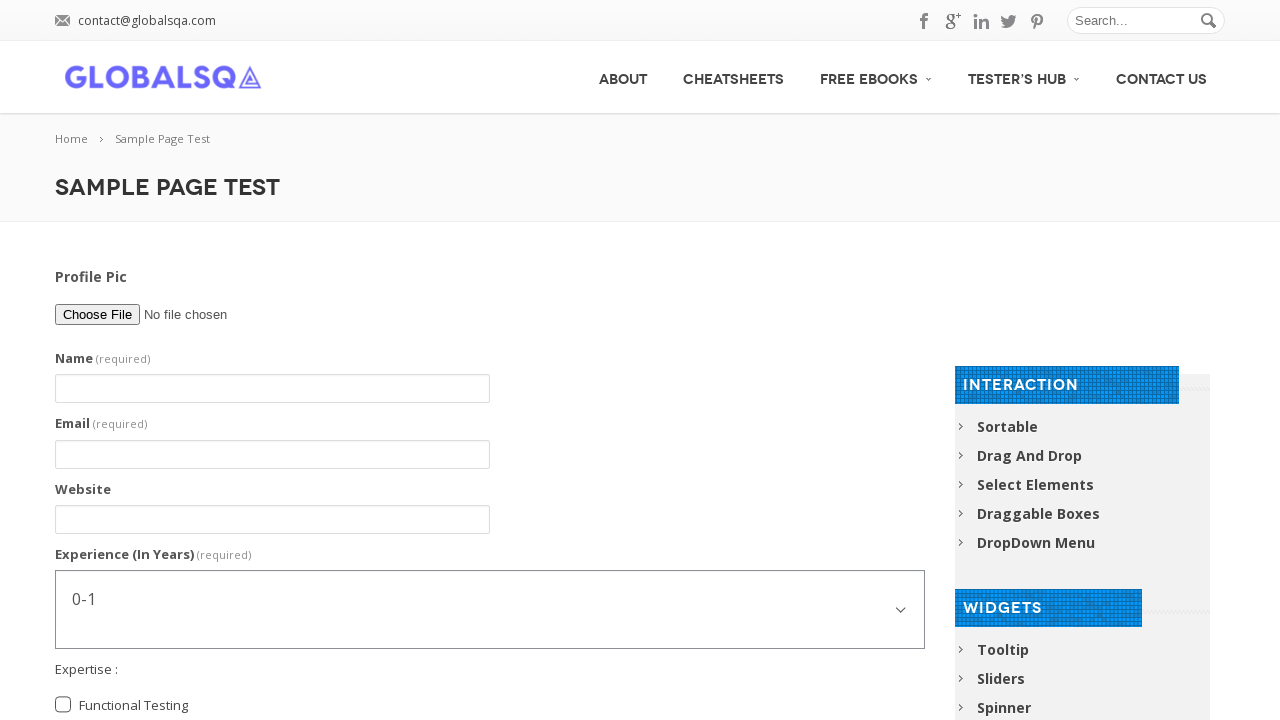

Clicked button to trigger JavaScript alert at (490, 376) on [onclick="myFunction()"]
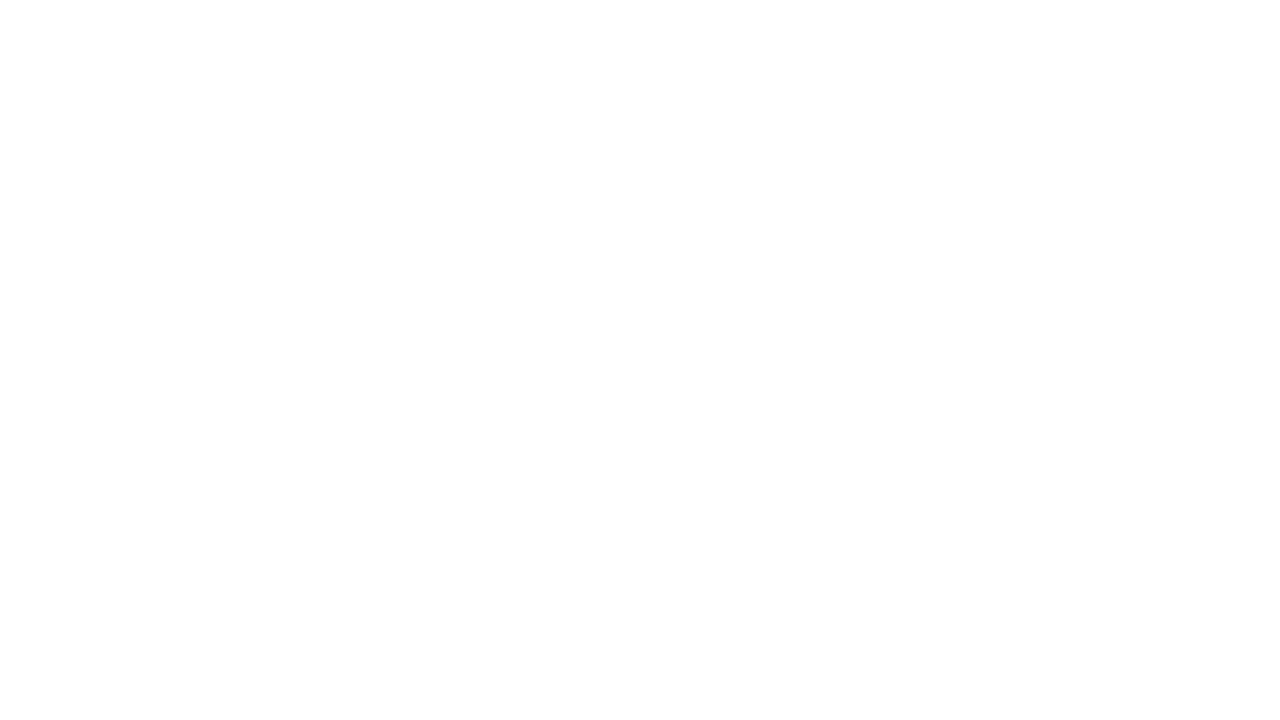

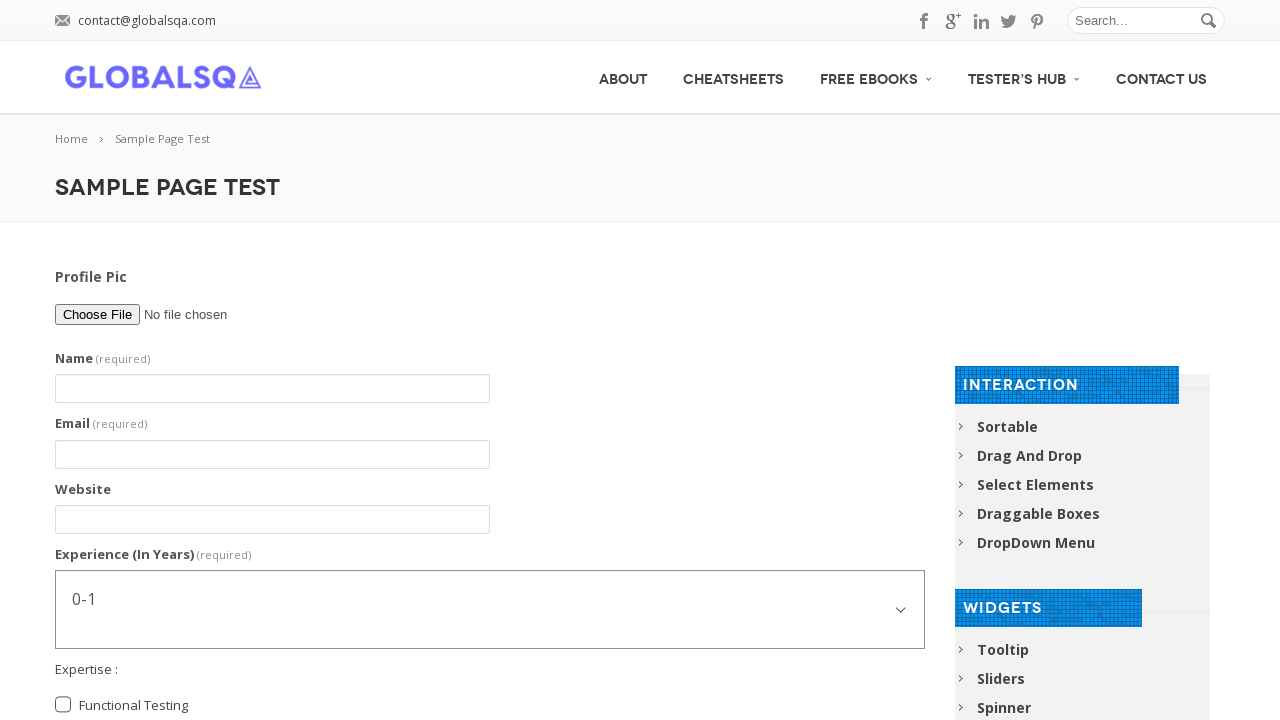